Tests that dragging an X-axis restricted element diagonally only moves it horizontally, keeping the Y position unchanged

Starting URL: http://demoqa.com/dragabble

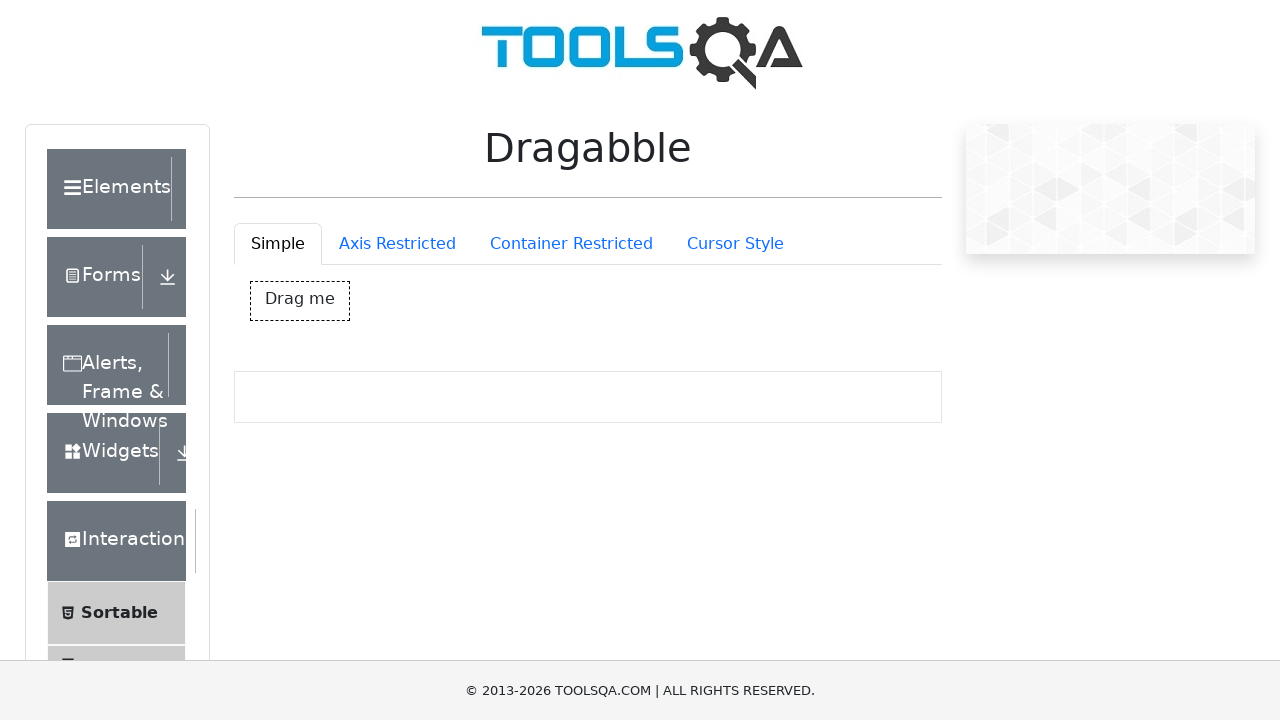

Clicked on Axis Restricted tab at (397, 244) on #draggableExample-tab-axisRestriction
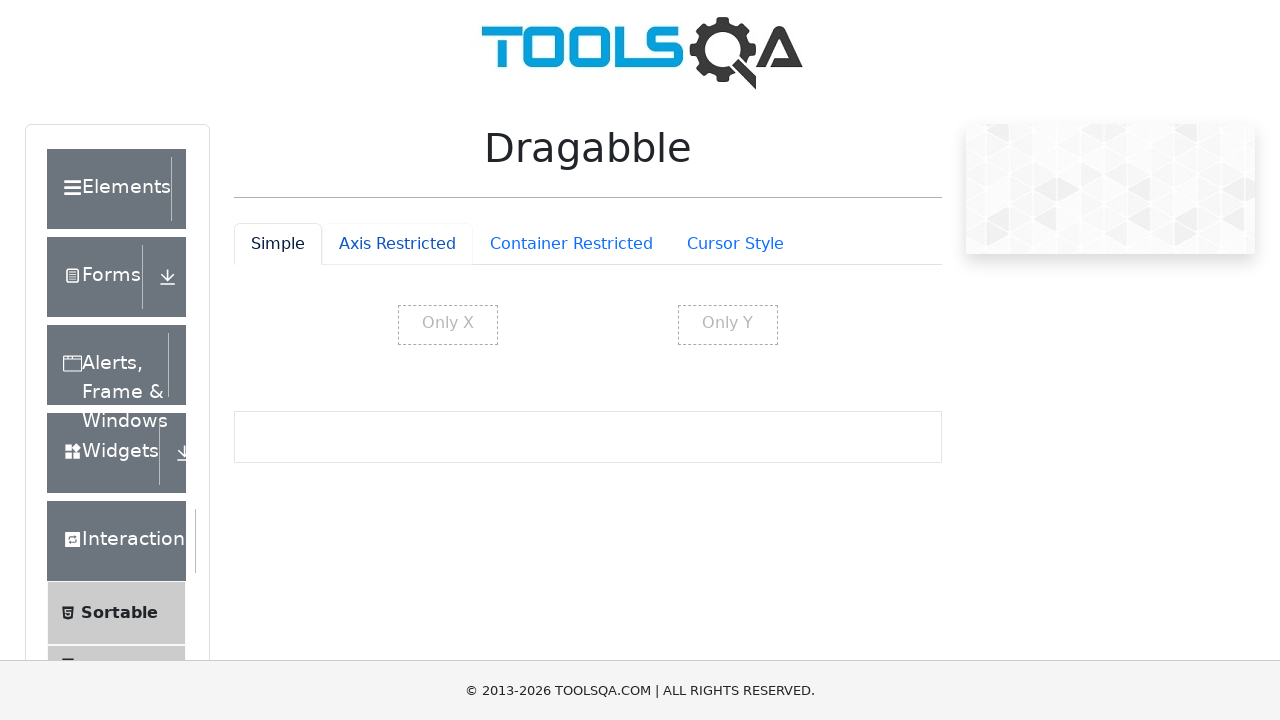

Waited for restricted X-axis element to be visible
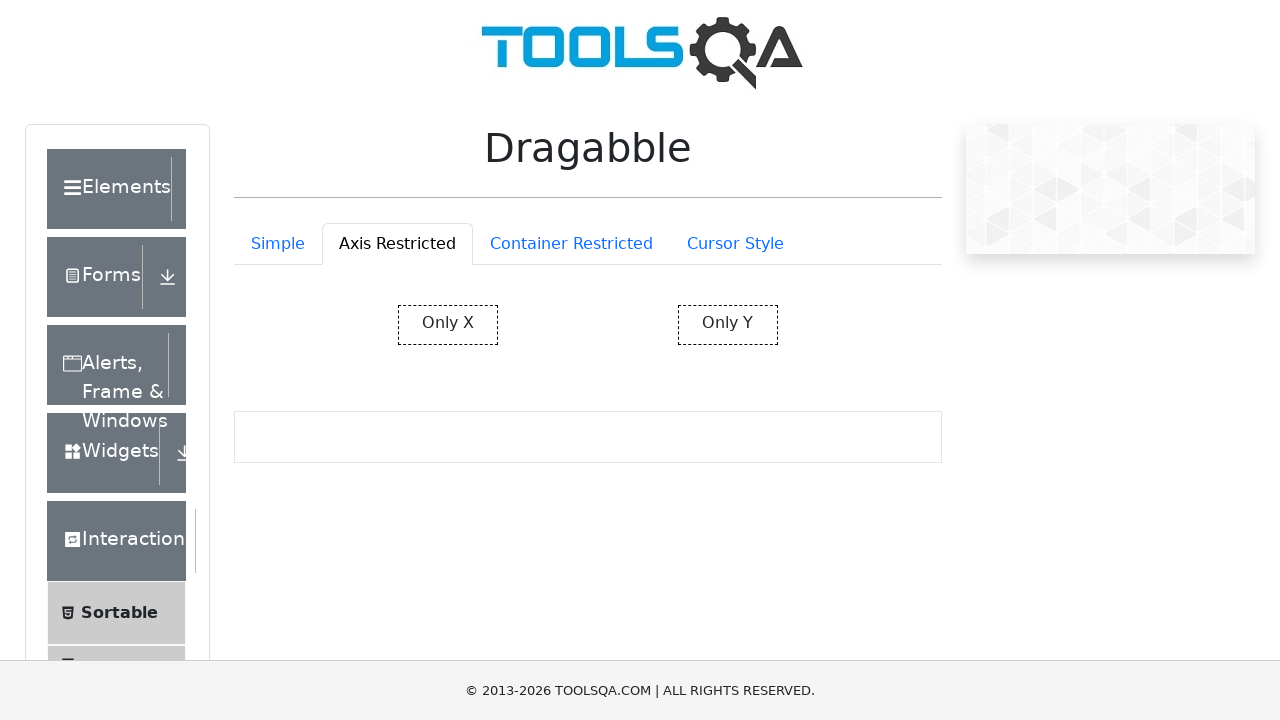

Located the X-axis restricted draggable element
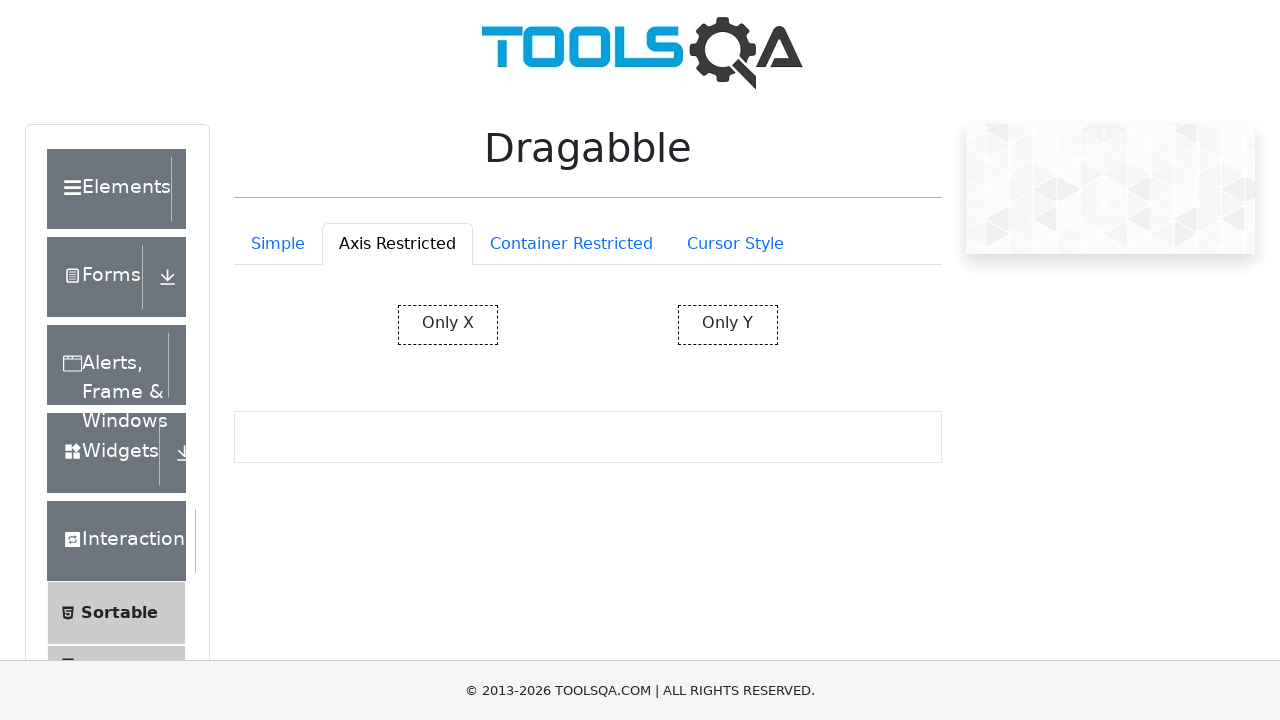

Captured initial Y position: 305
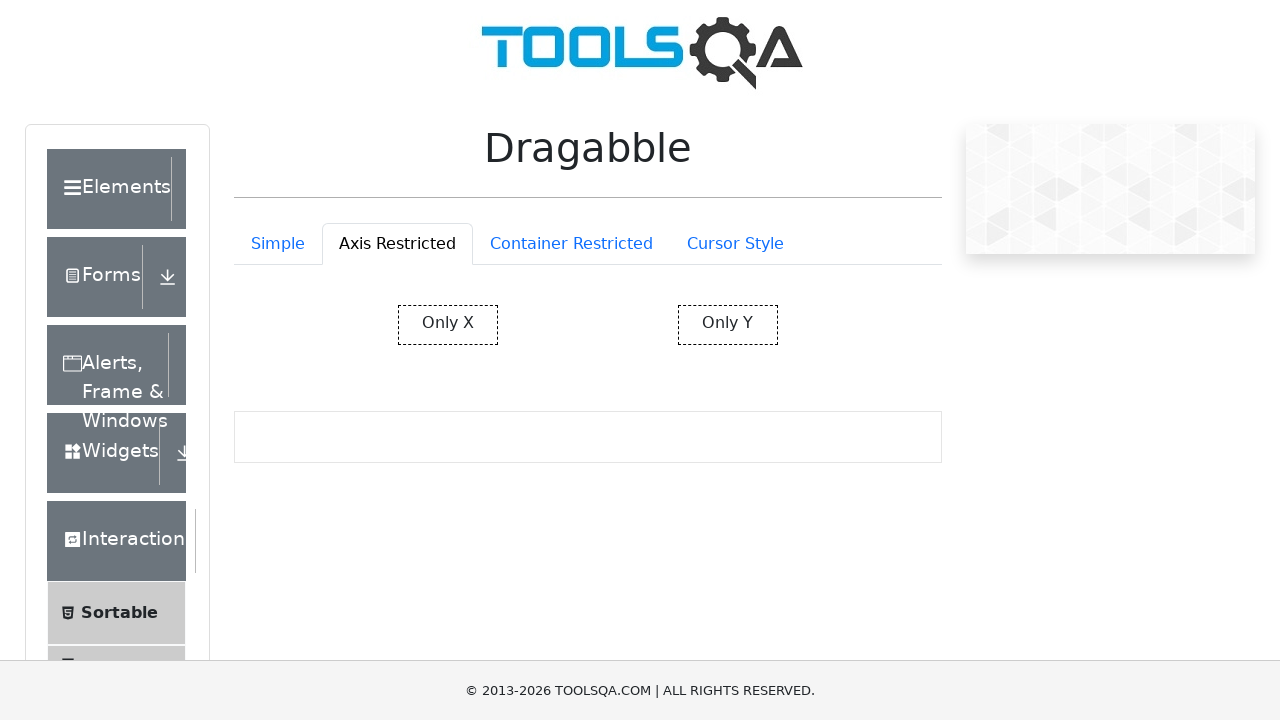

Dragged element diagonally (100px right, 100px down) at (499, 406)
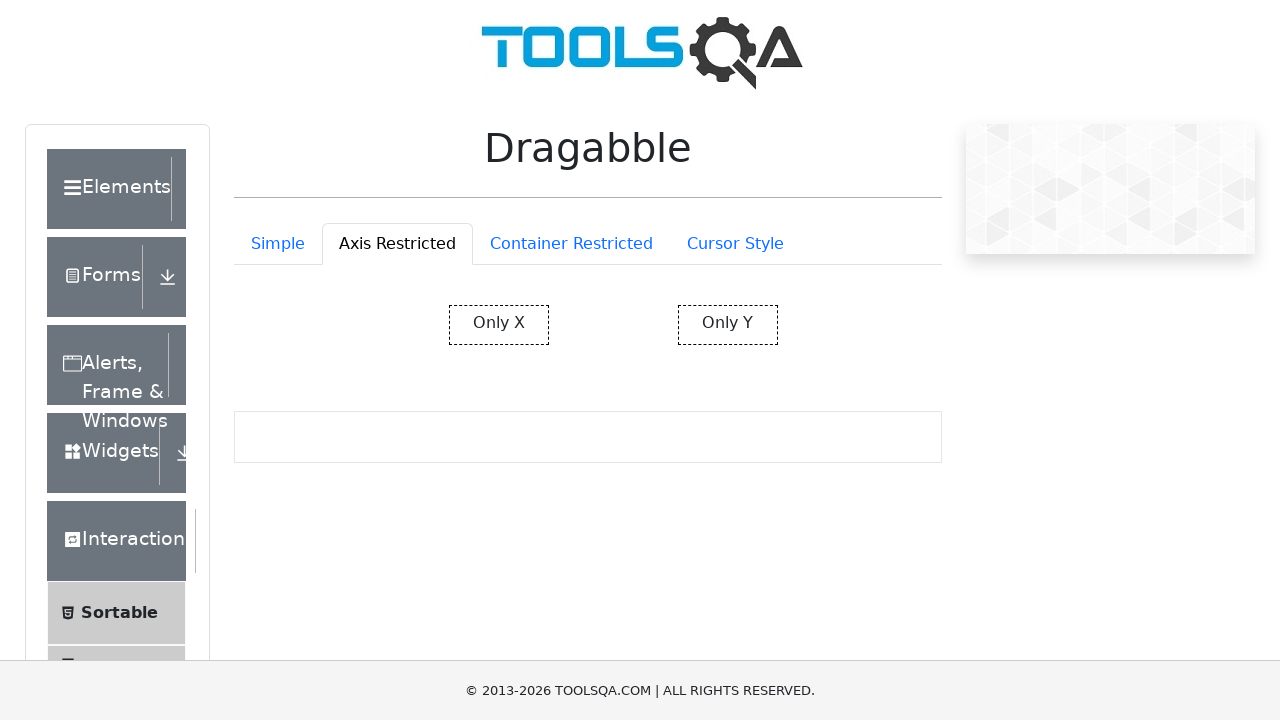

Captured final Y position: 305 (should equal initial Y: 305)
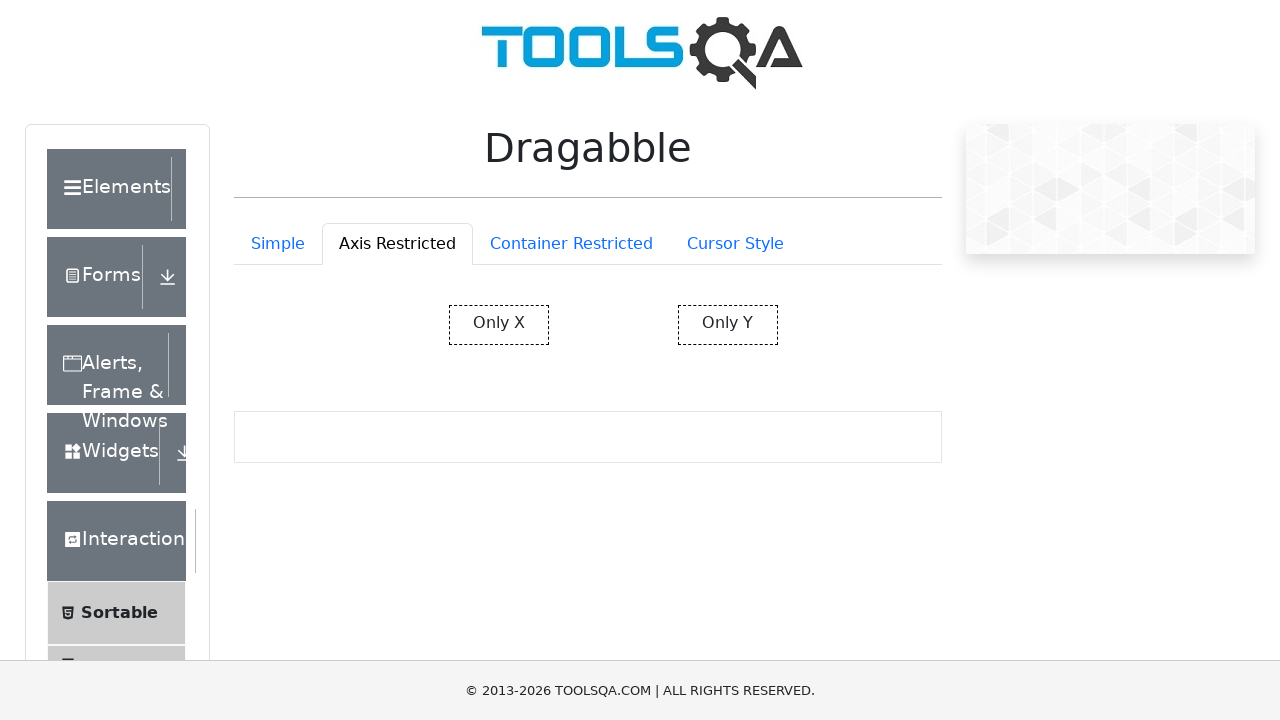

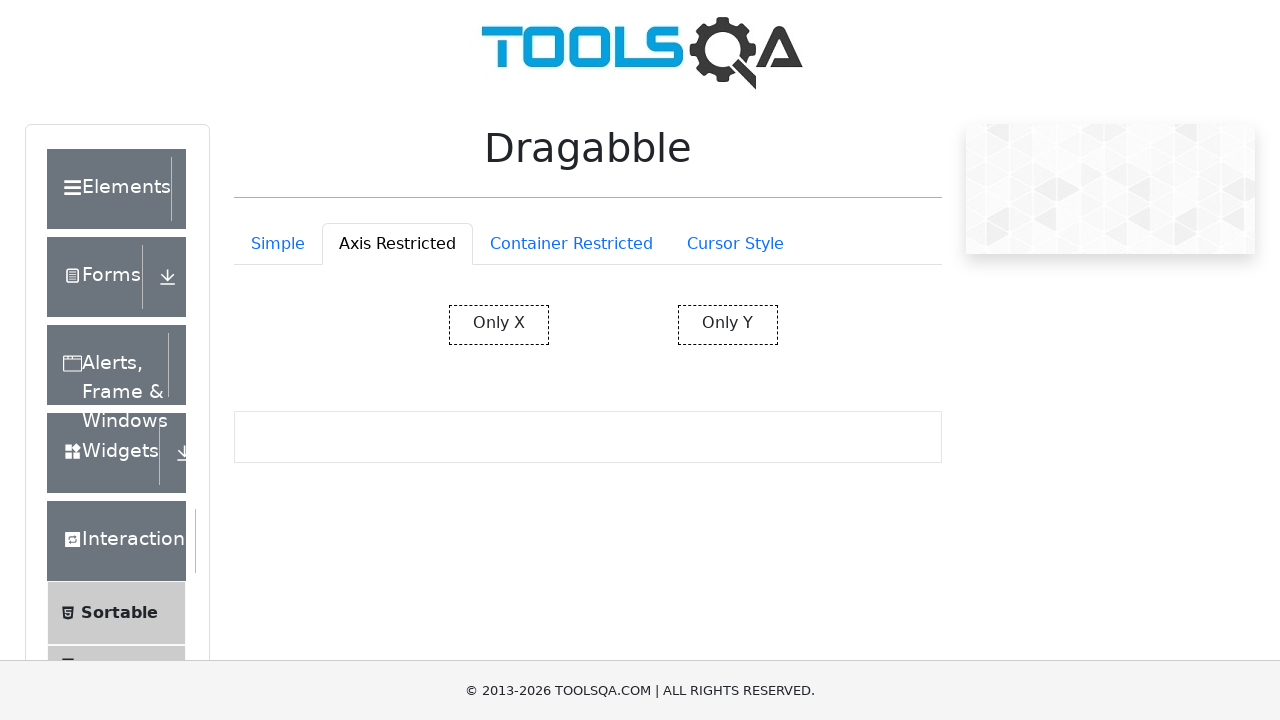